Tests the search functionality on an e-commerce bookstore by entering a search term and verifying the correct number of results are returned

Starting URL: https://danube-web.shop/

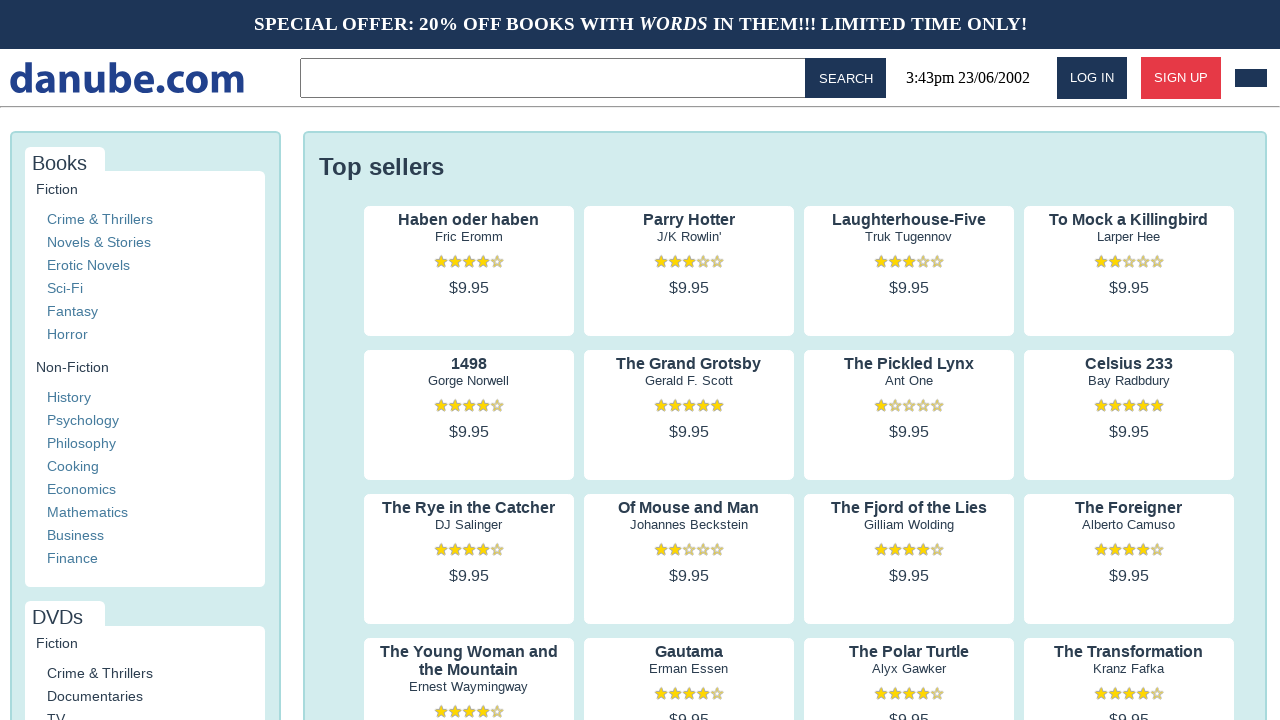

Clicked on the search input field at (556, 78) on .topbar > input
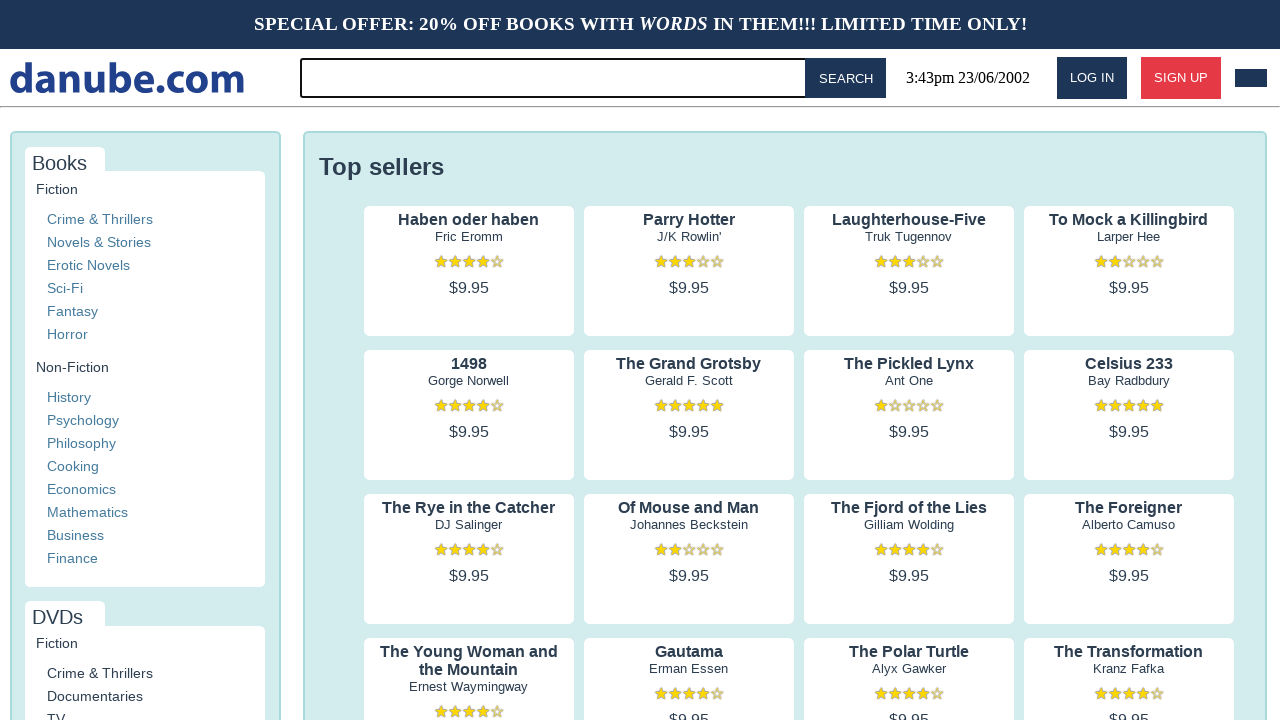

Typed 'for' into the search field on .topbar > input
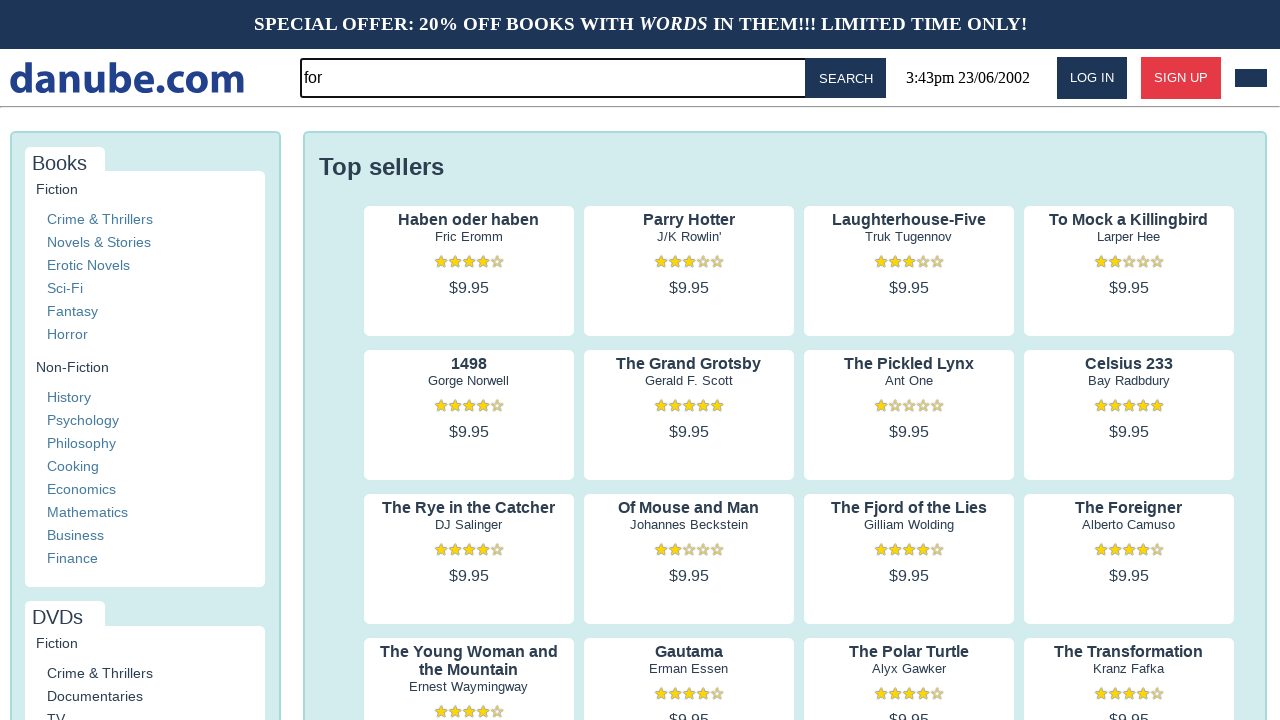

Clicked search button to execute search at (846, 78) on #button-search
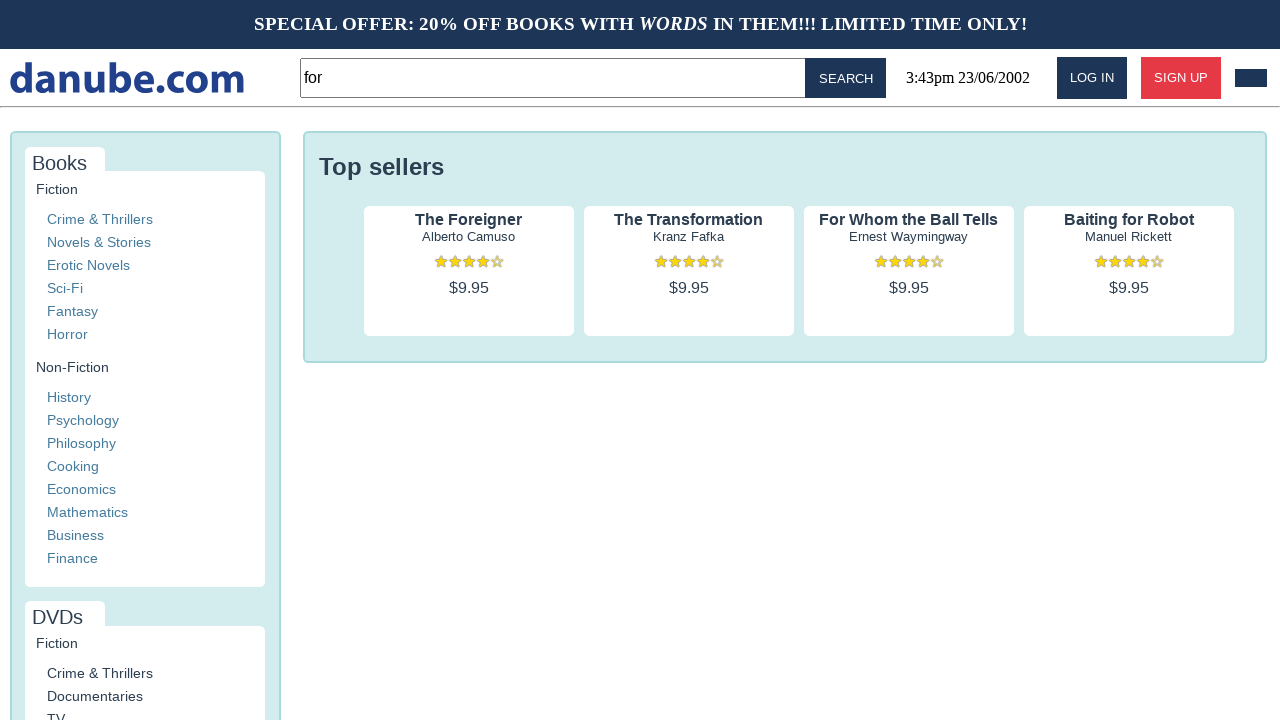

Search results loaded successfully
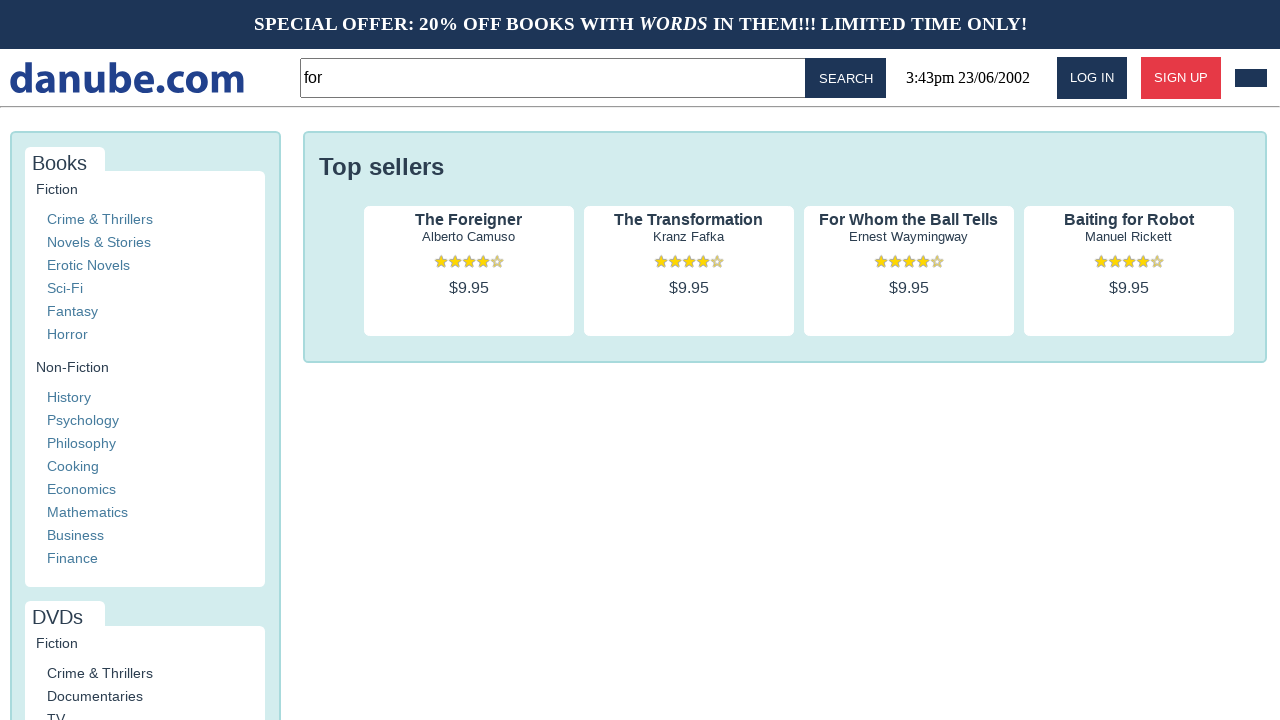

Verified that search result titles are displayed
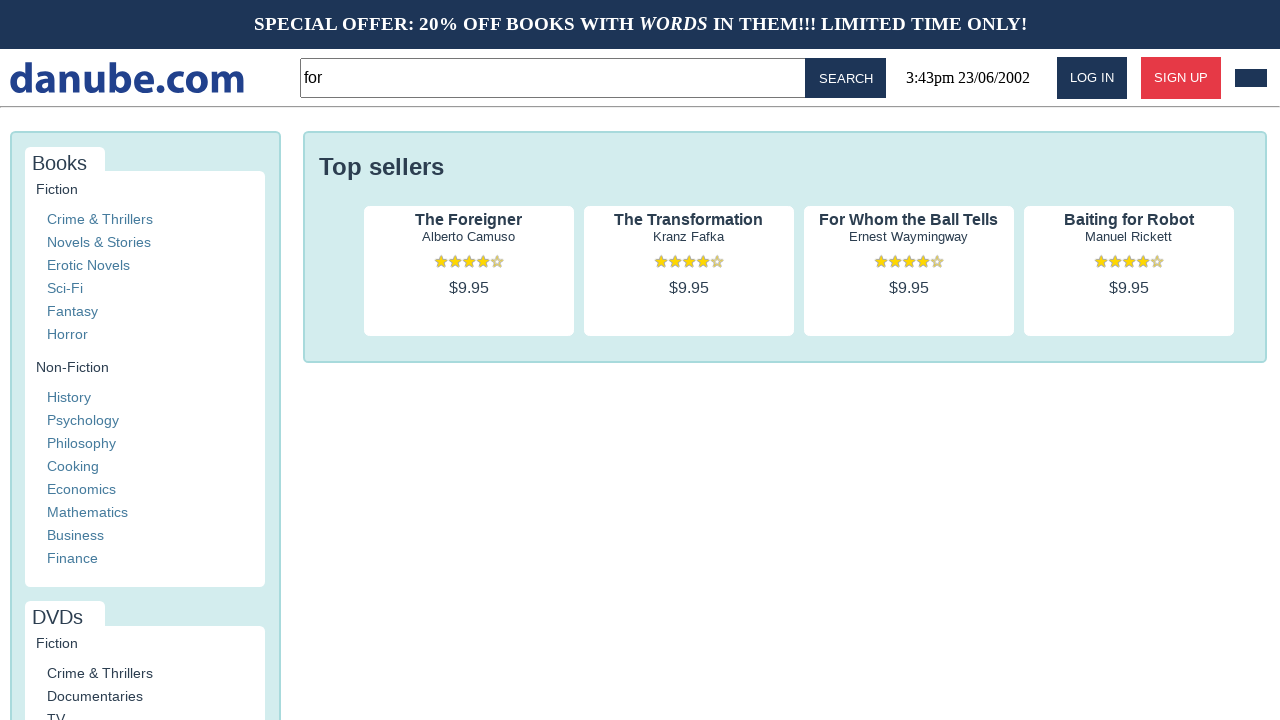

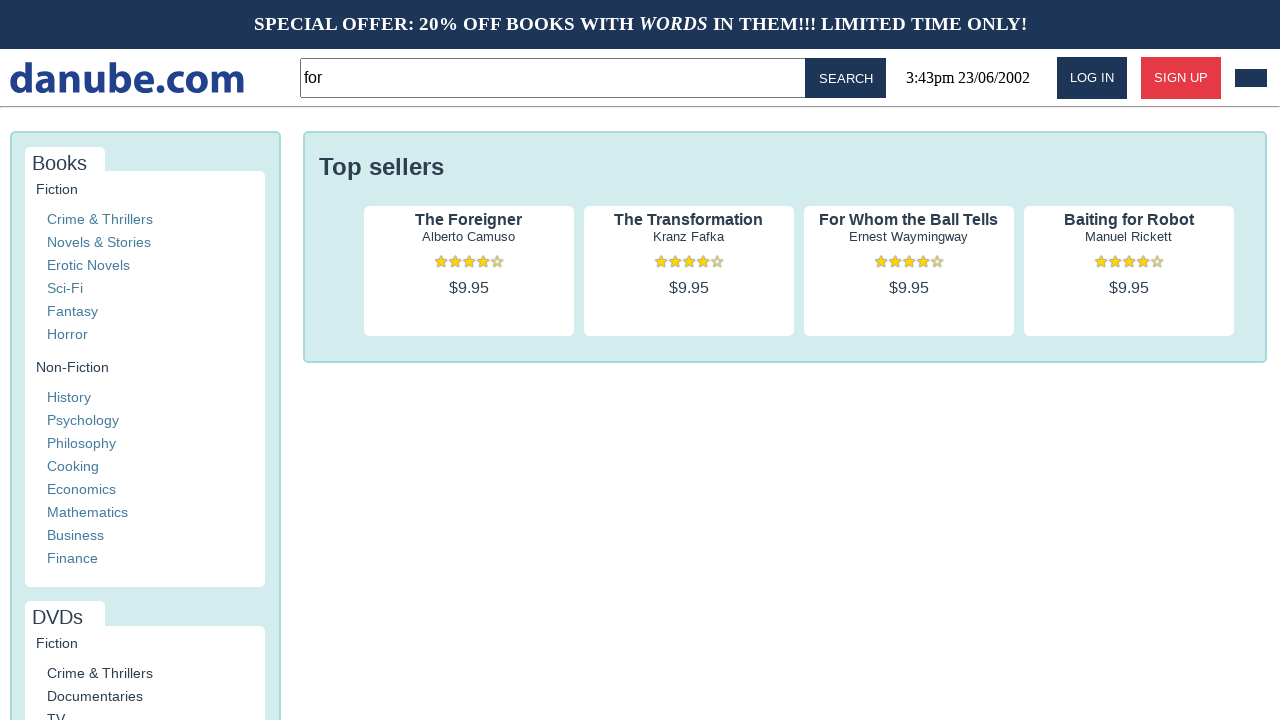